Tests clicking a radio button on an automation practice page by selecting the second radio option

Starting URL: https://rahulshettyacademy.com/AutomationPractice/

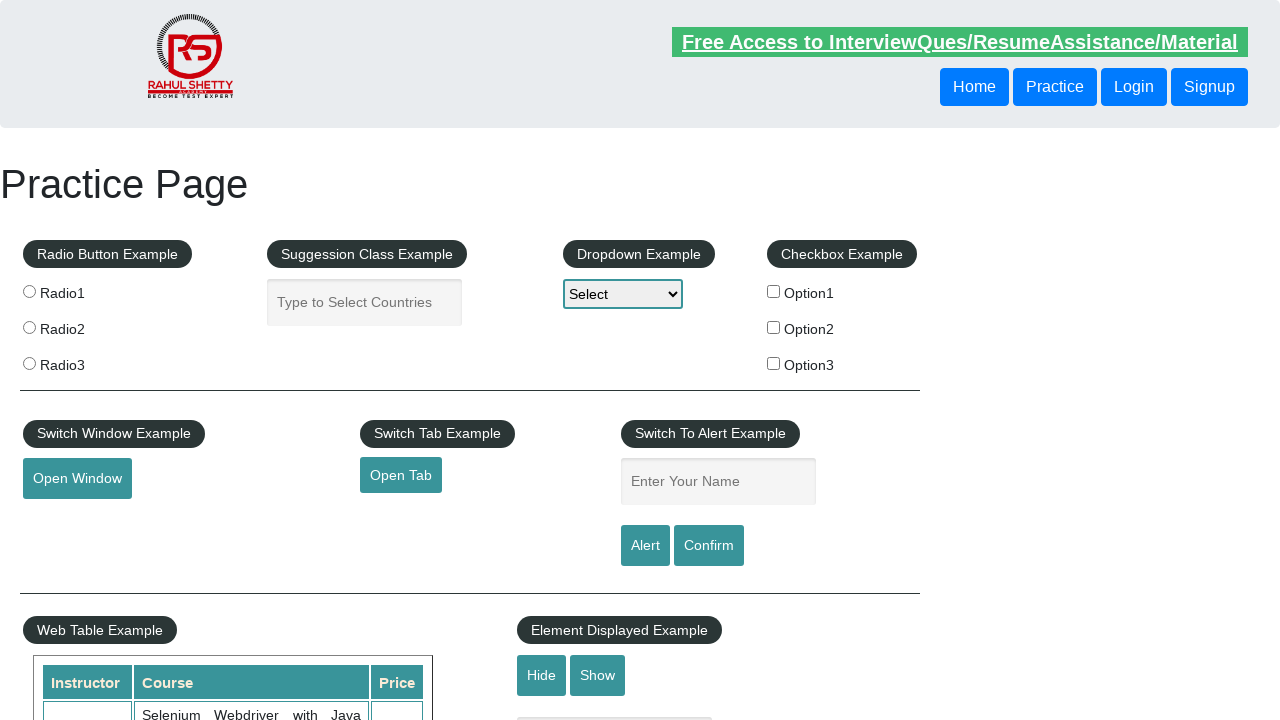

Navigated to automation practice page
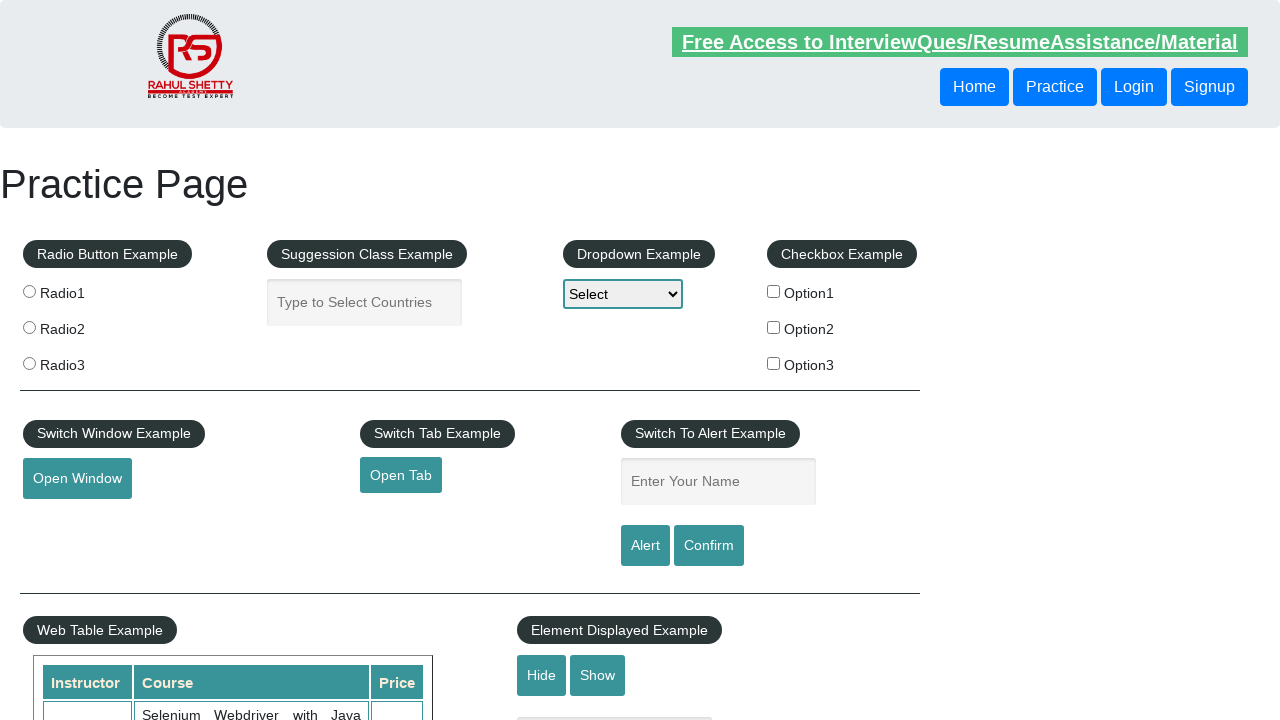

Clicked the second radio button option at (29, 327) on [value='radio2']
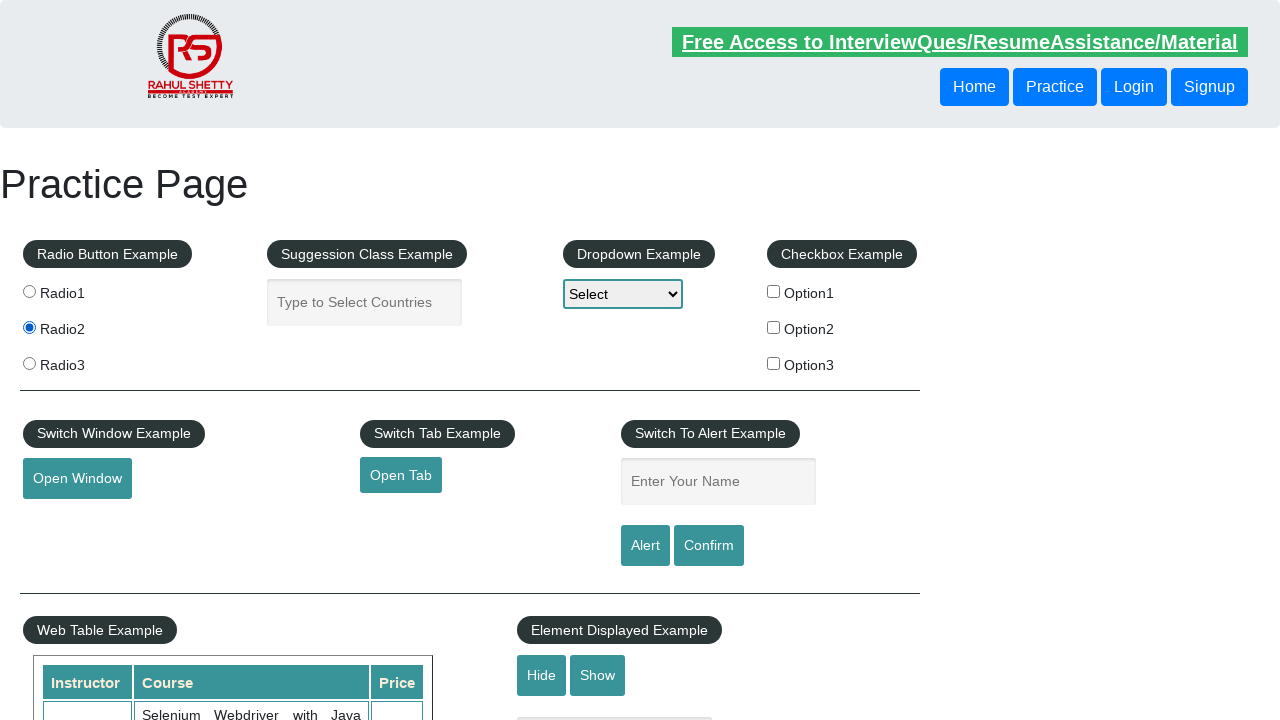

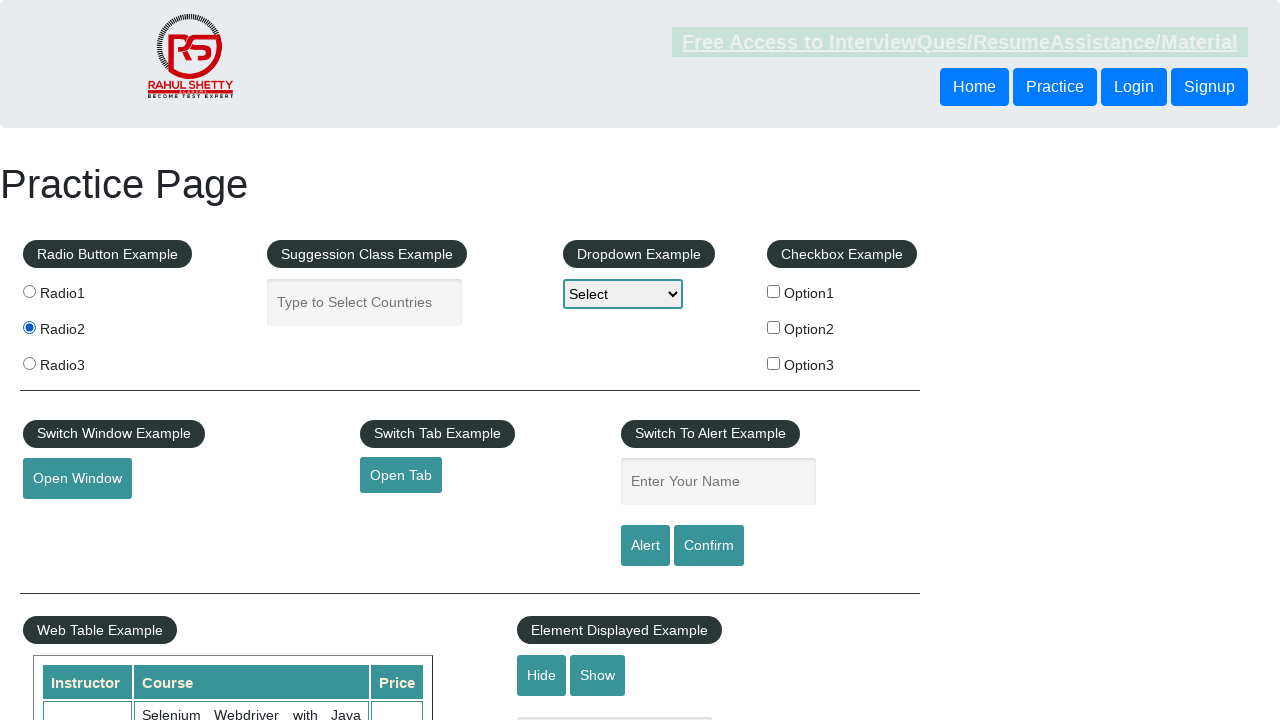